Tests that checkbox and label controls are hidden when editing a todo item

Starting URL: https://demo.playwright.dev/todomvc

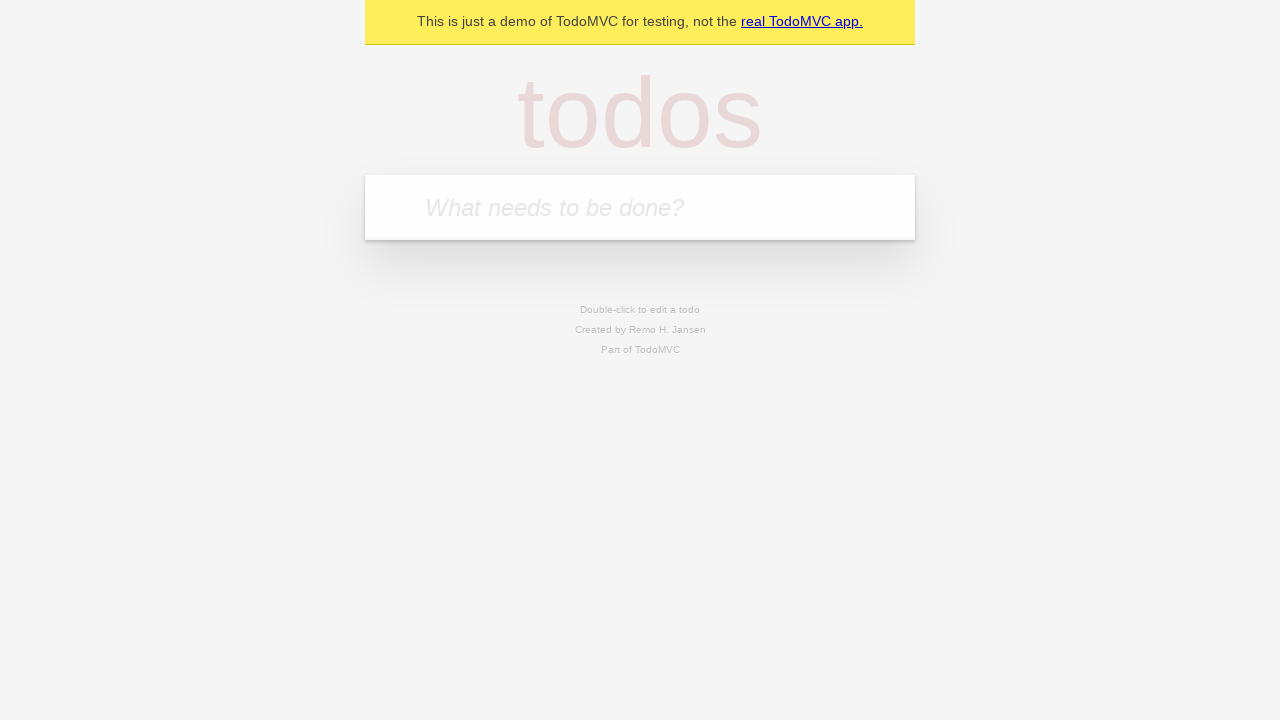

Located the 'What needs to be done?' input field
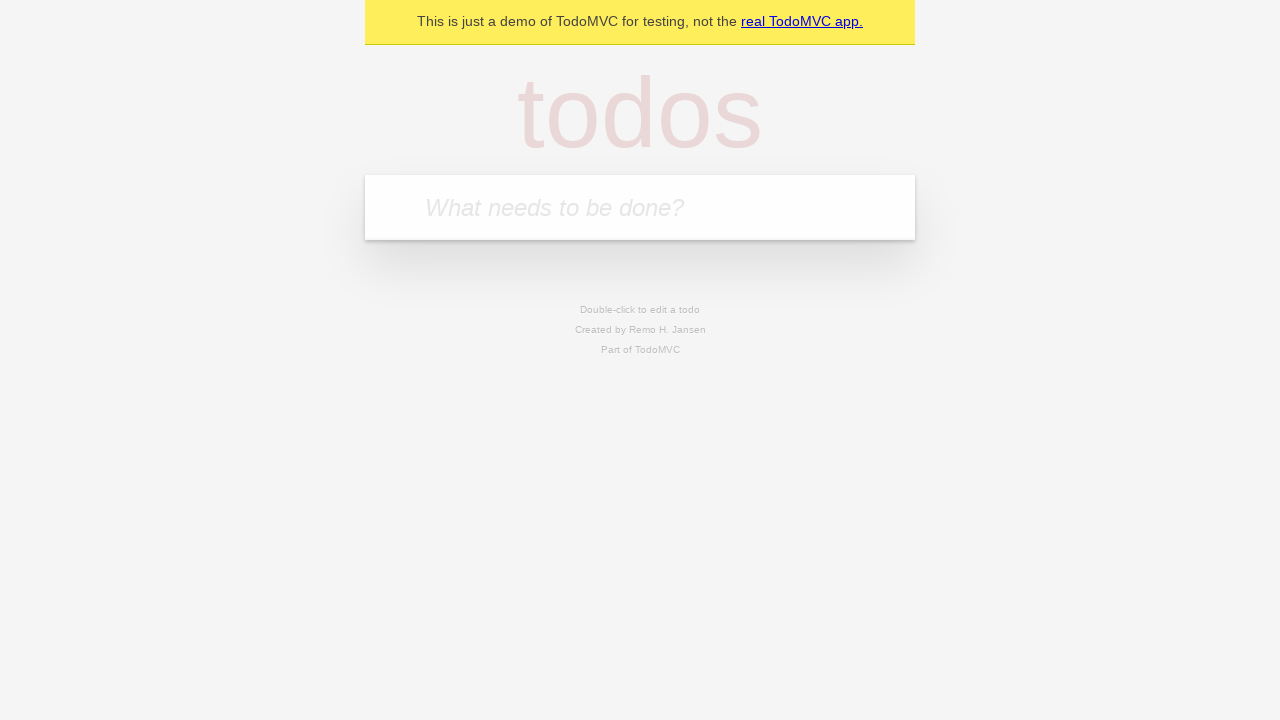

Filled todo input with 'buy some cheese' on internal:attr=[placeholder="What needs to be done?"i]
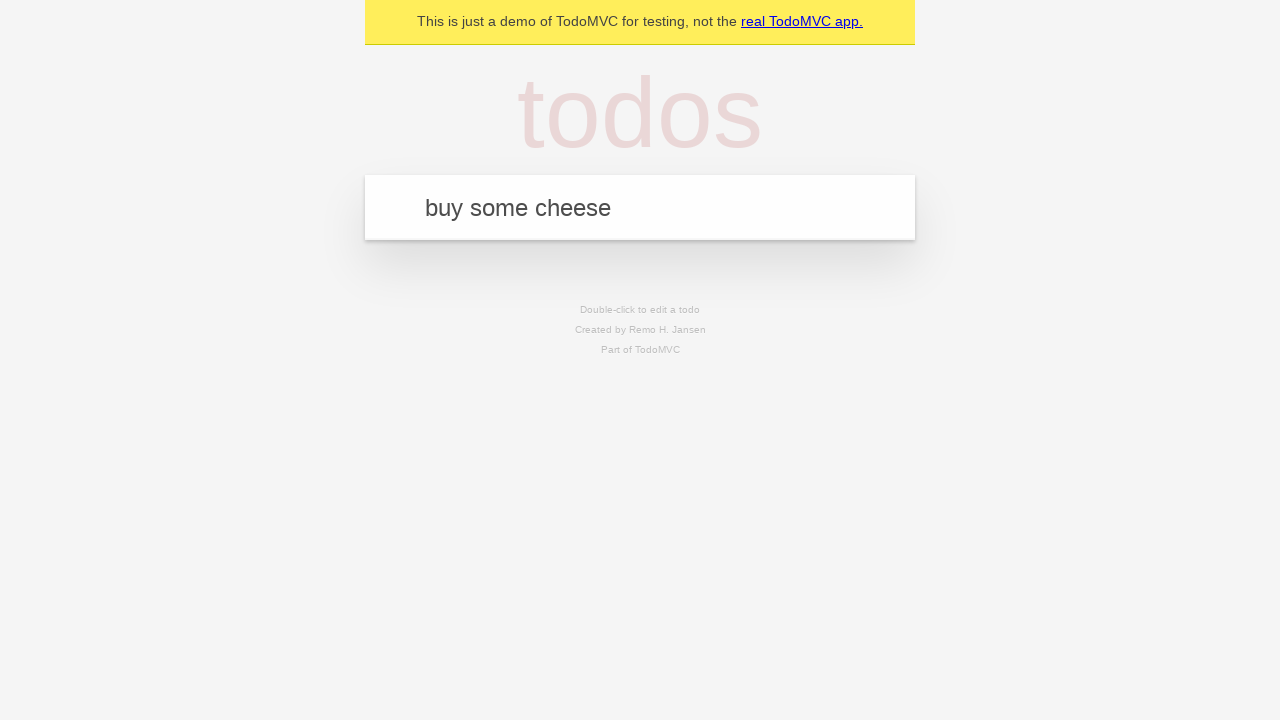

Pressed Enter to create todo 'buy some cheese' on internal:attr=[placeholder="What needs to be done?"i]
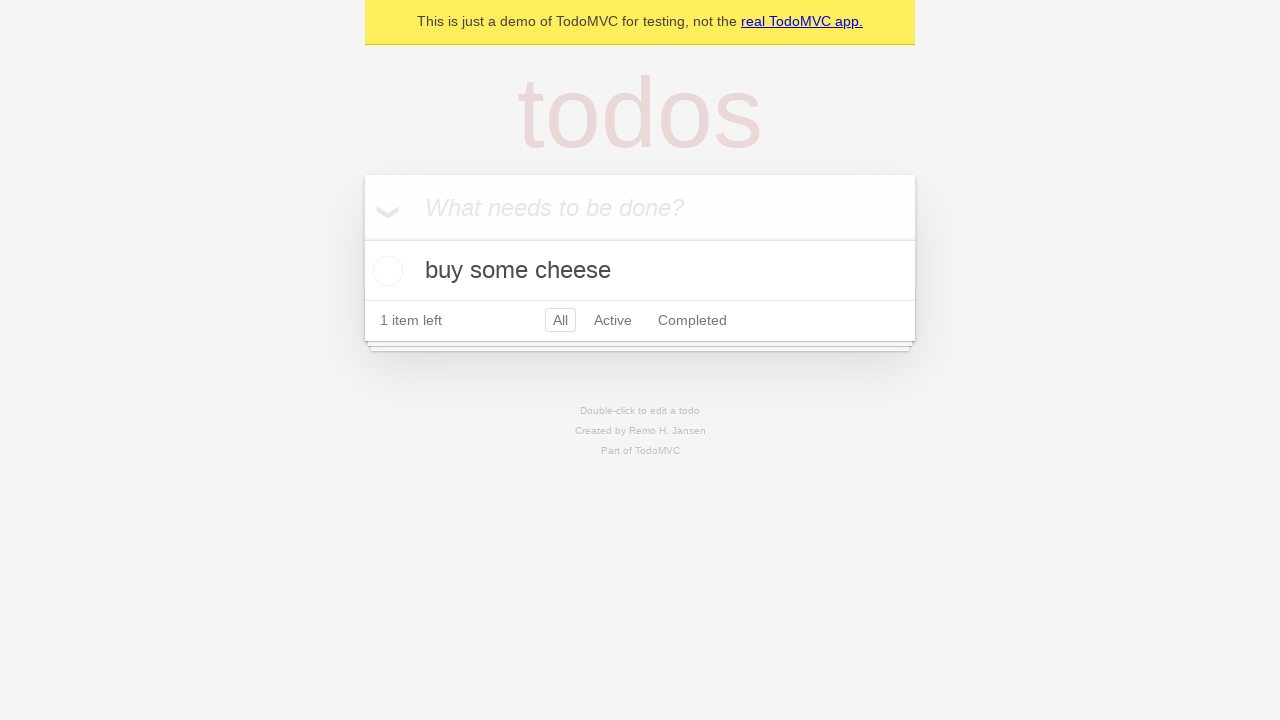

Filled todo input with 'feed the cat' on internal:attr=[placeholder="What needs to be done?"i]
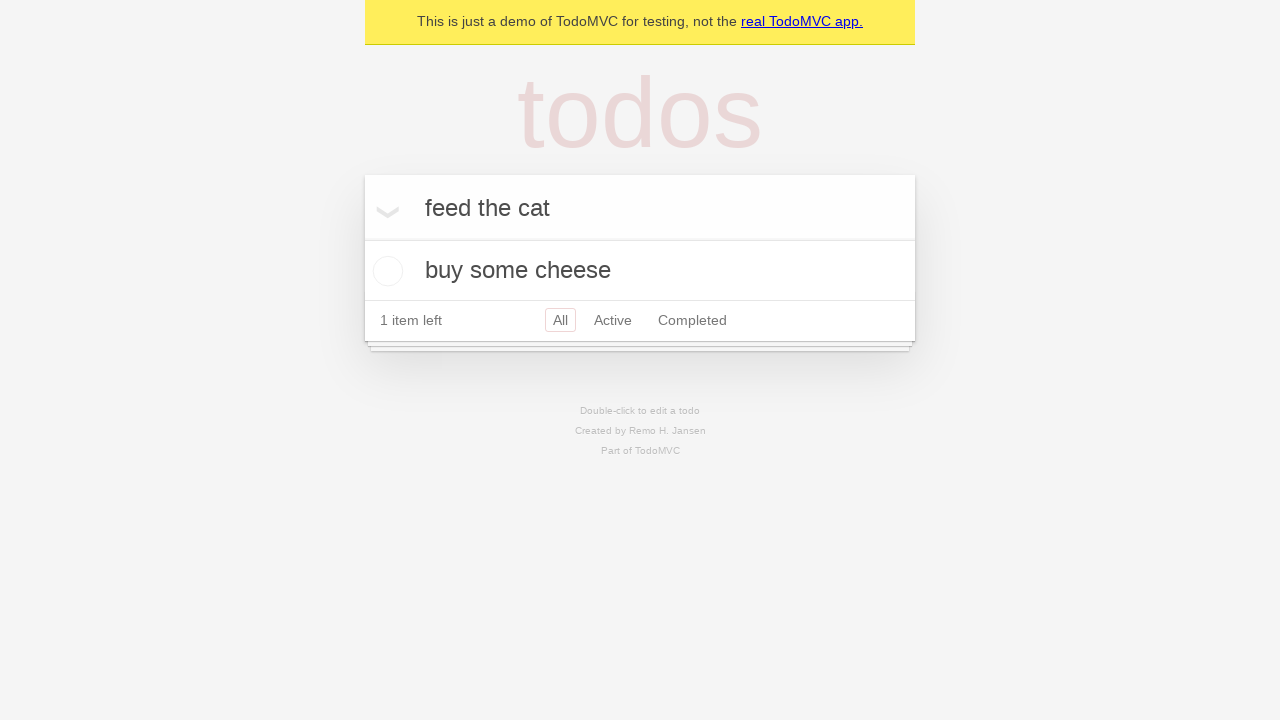

Pressed Enter to create todo 'feed the cat' on internal:attr=[placeholder="What needs to be done?"i]
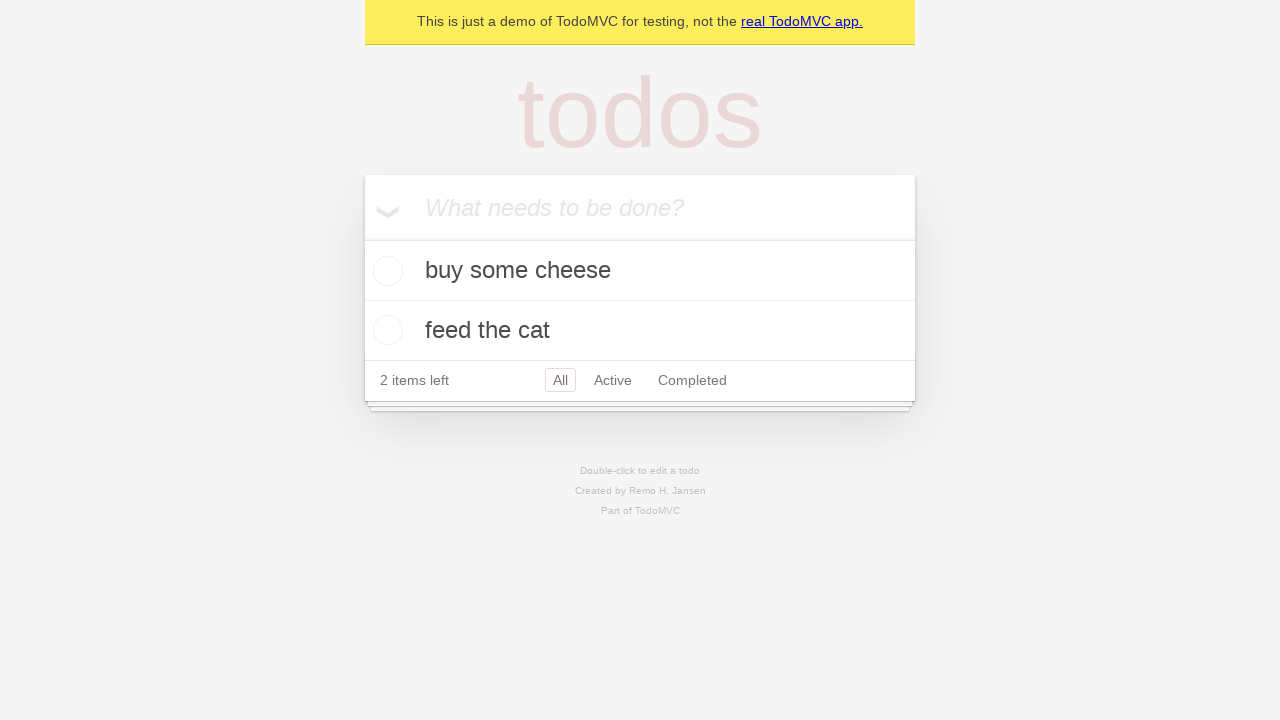

Filled todo input with 'book a doctors appointment' on internal:attr=[placeholder="What needs to be done?"i]
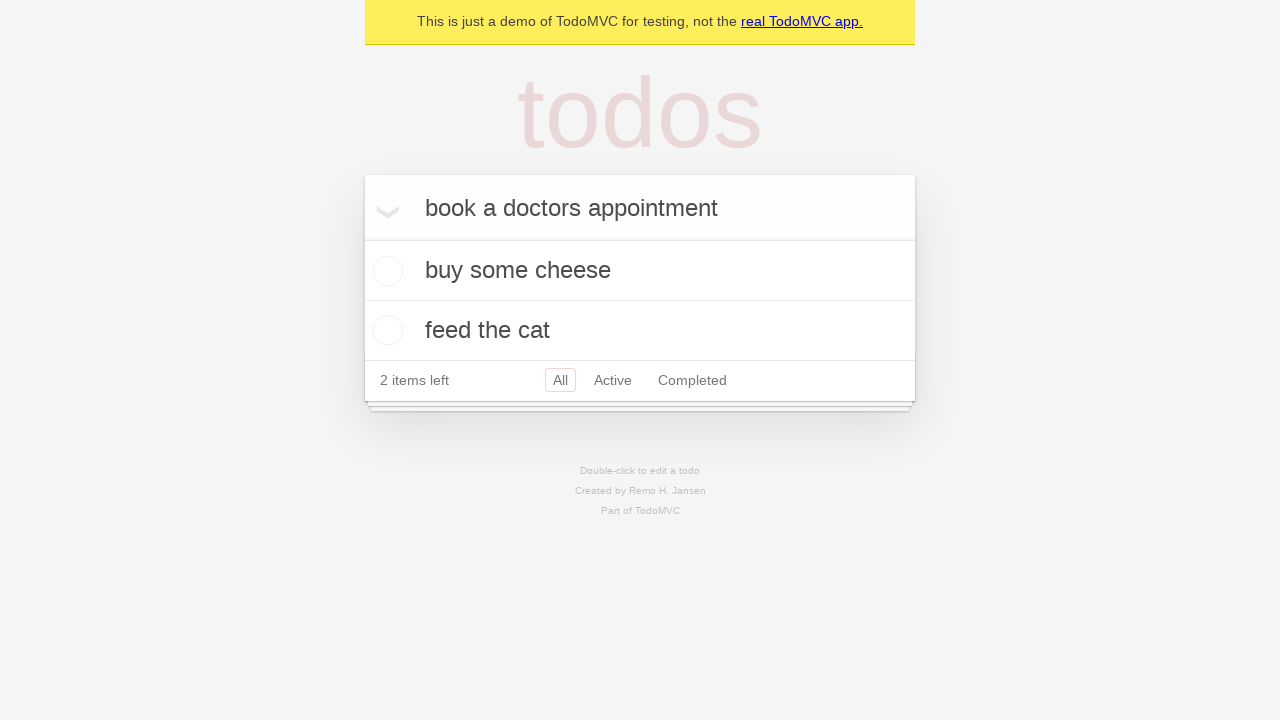

Pressed Enter to create todo 'book a doctors appointment' on internal:attr=[placeholder="What needs to be done?"i]
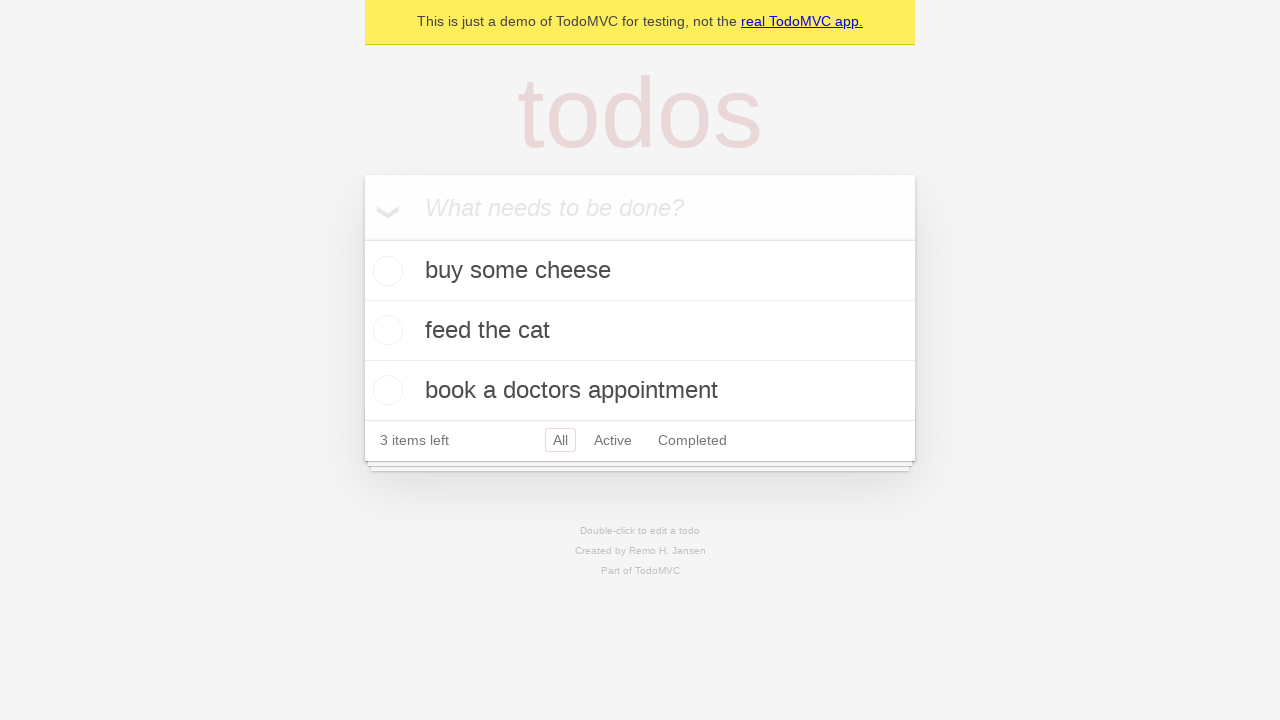

Located the second todo item
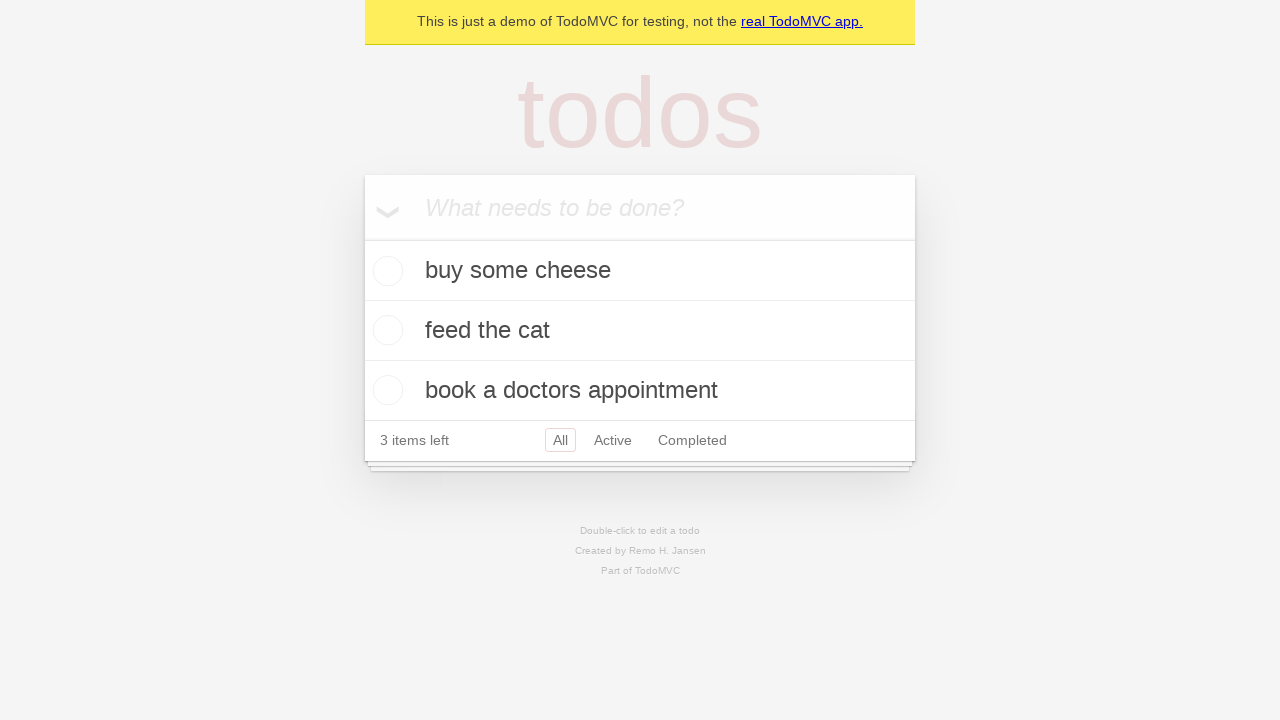

Double-clicked the second todo item to enter edit mode at (640, 331) on internal:testid=[data-testid="todo-item"s] >> nth=1
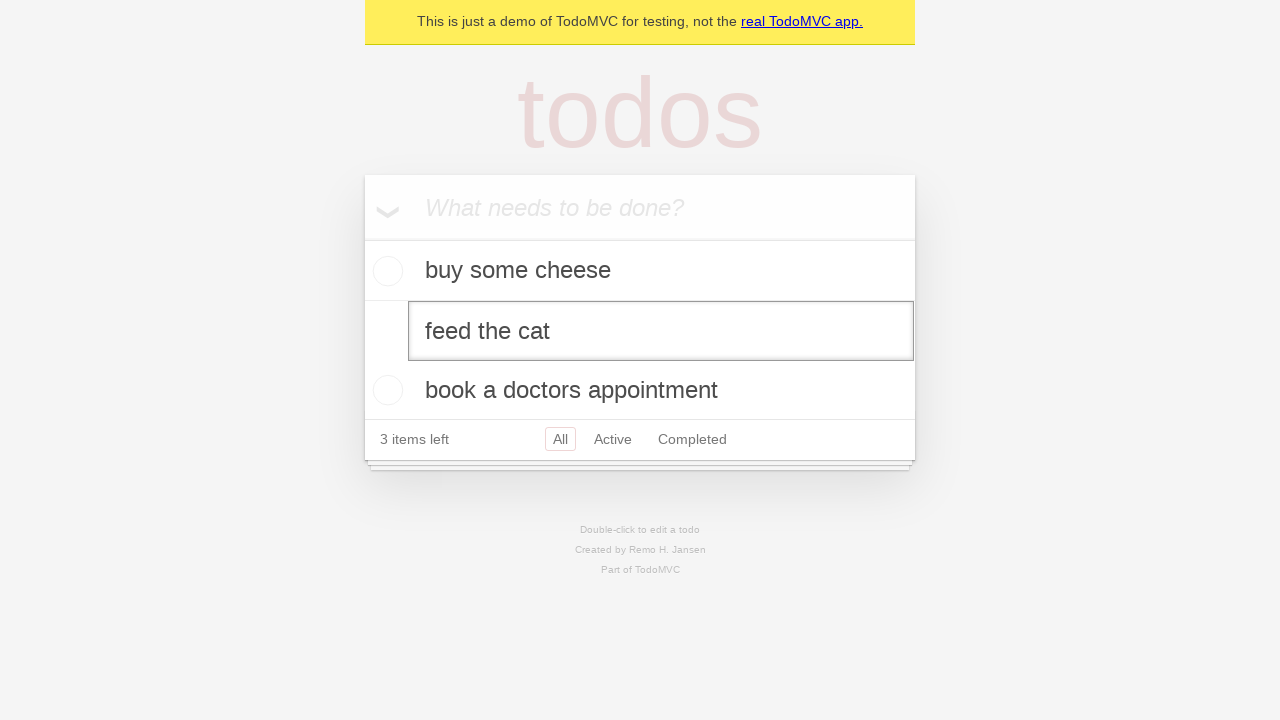

Edit input field appeared for the second todo item
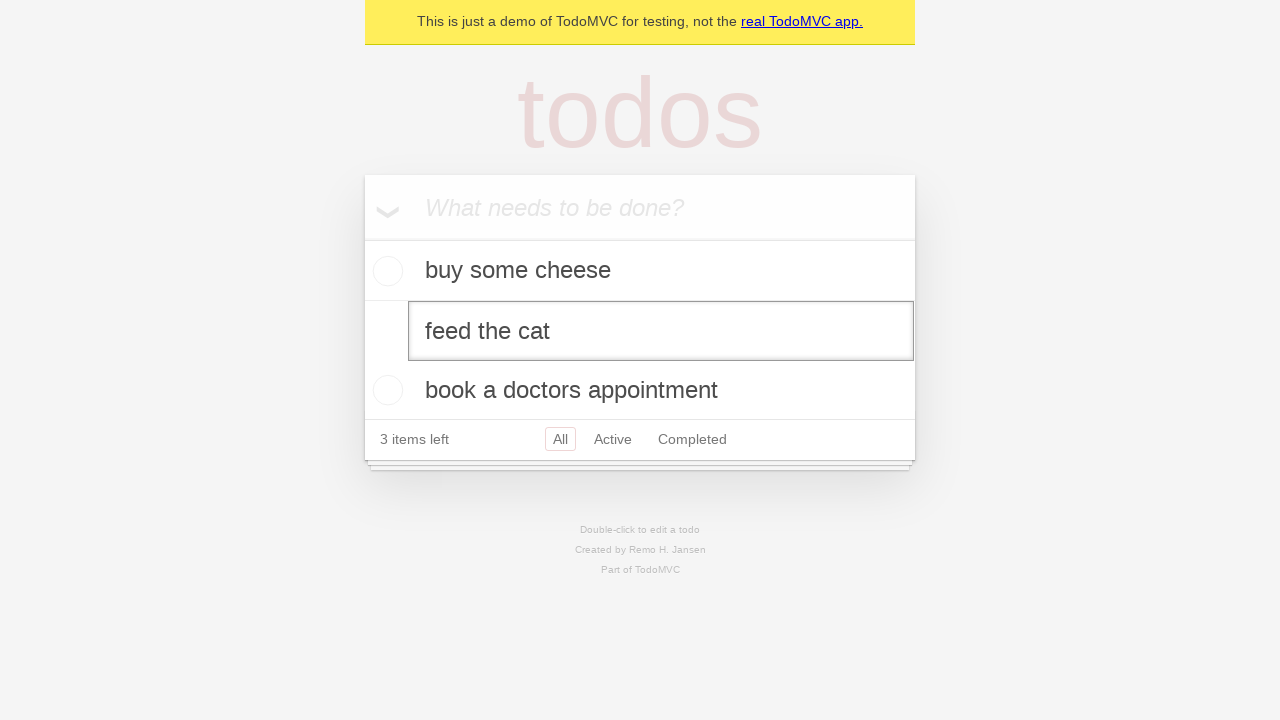

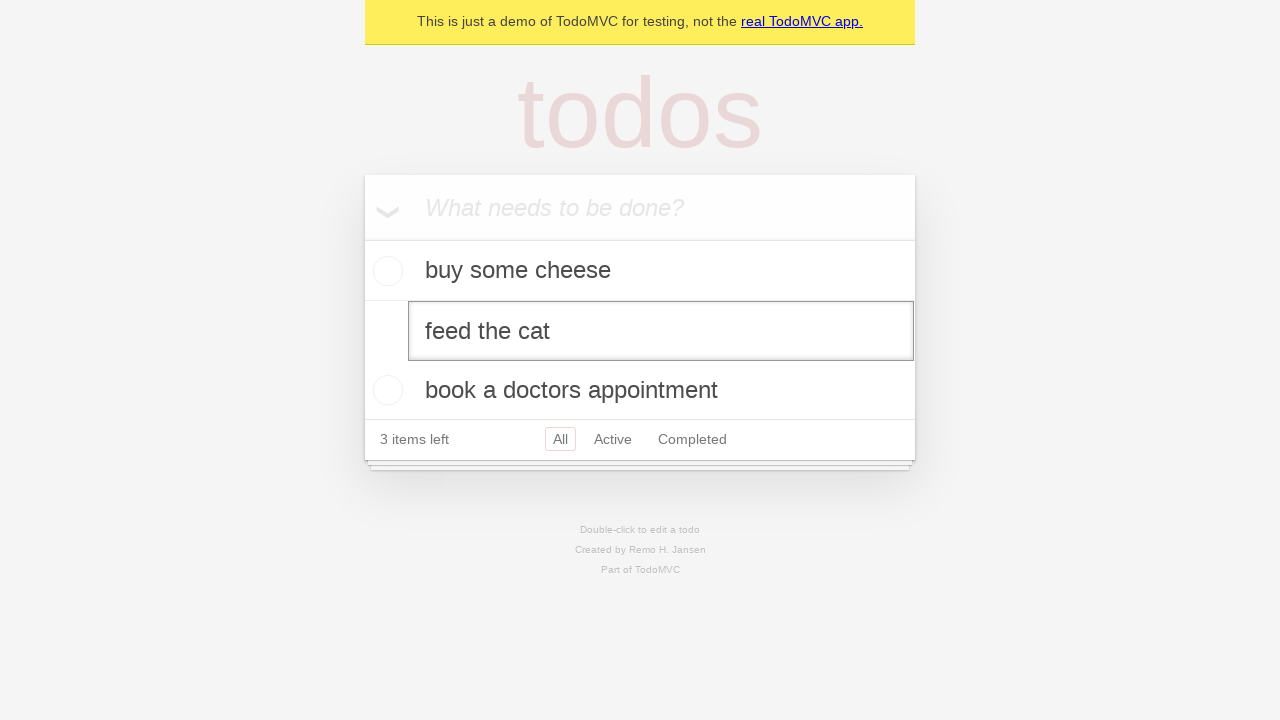